Tests alert handling functionality by clicking a button that triggers an alert and accepting it

Starting URL: https://www.hyrtutorials.com/p/alertsdemo.html

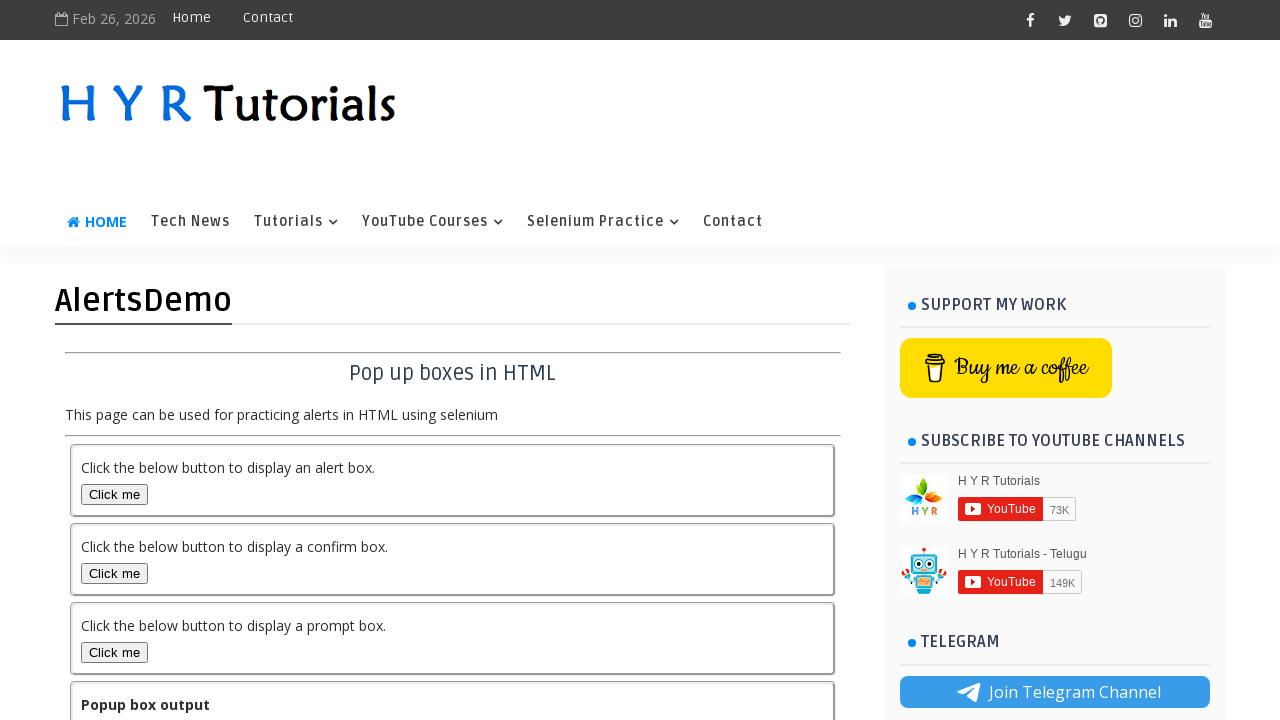

Clicked button to trigger alert box at (114, 494) on #alertBox
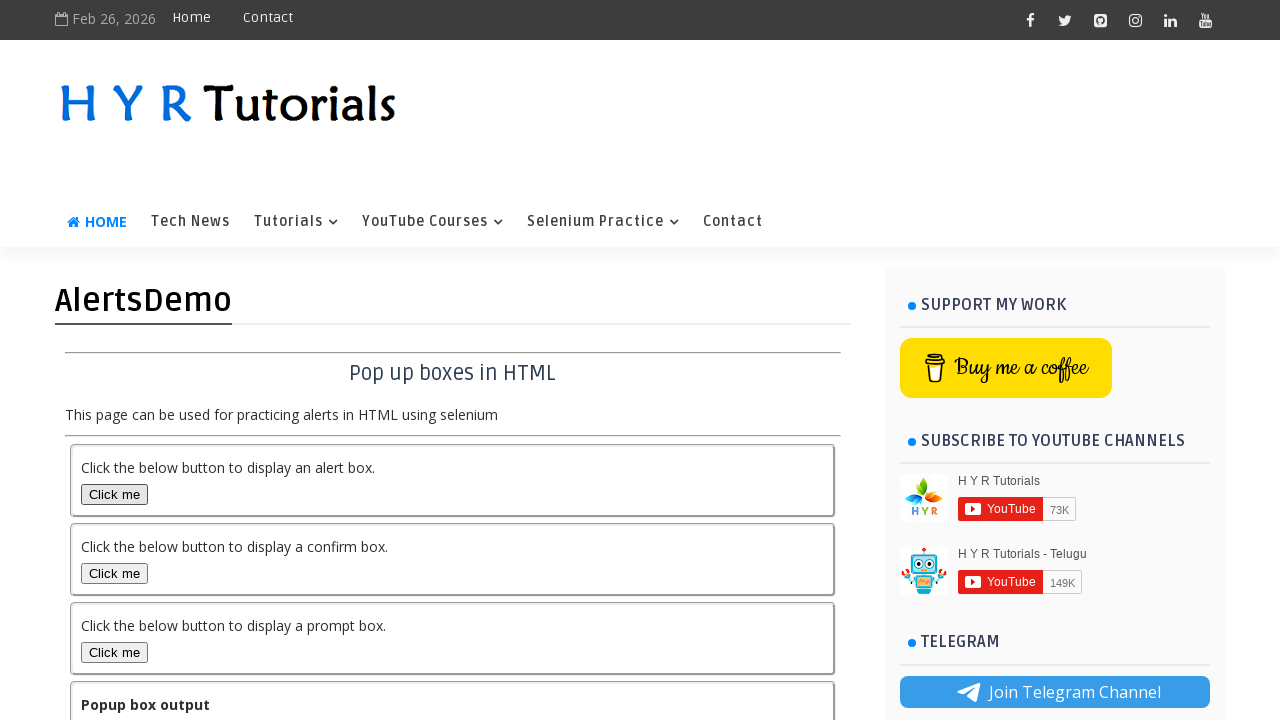

Set up dialog handler to accept alerts
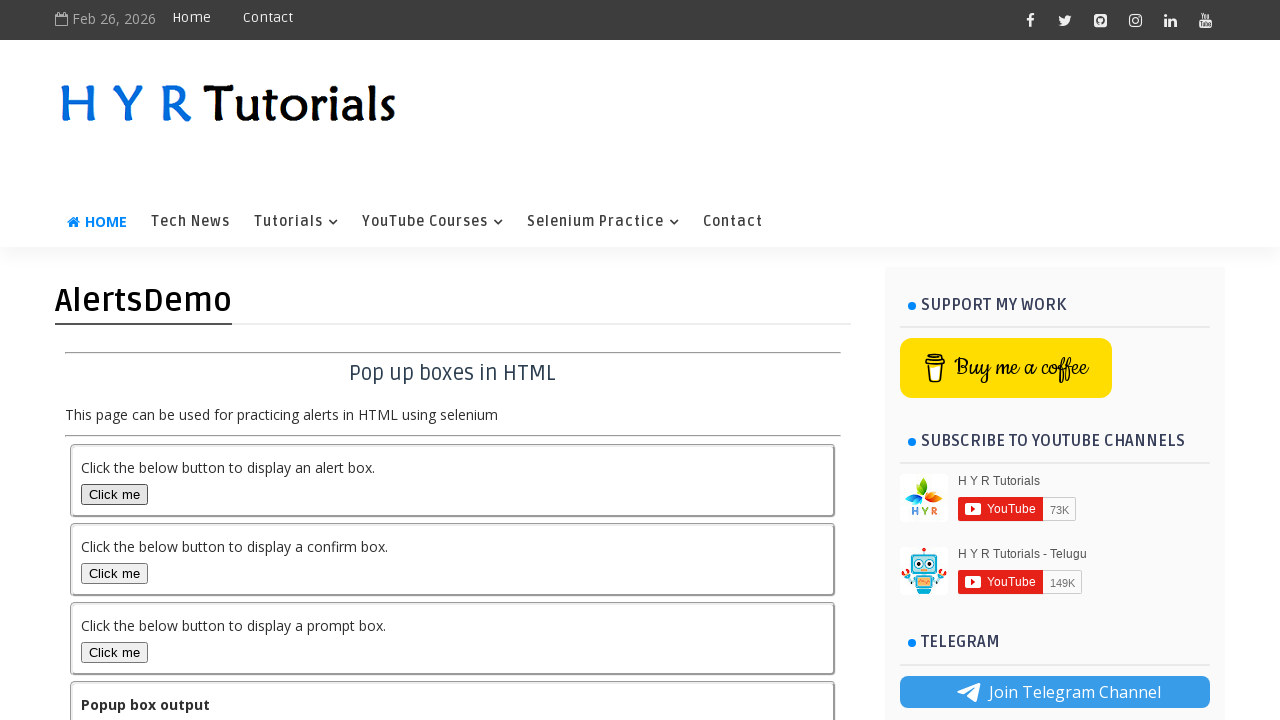

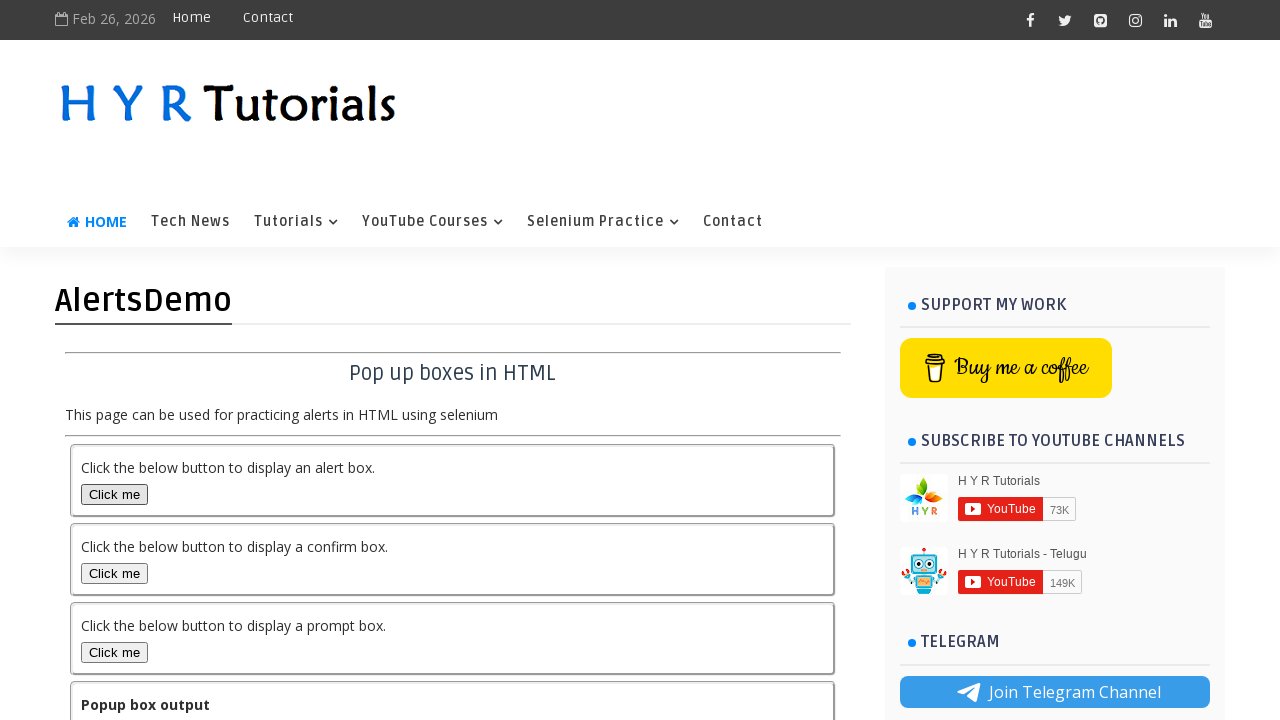